Tests dynamic content loading by clicking a Start button and waiting for "Hello World!" text to appear using implicit wait

Starting URL: http://the-internet.herokuapp.com/dynamic_loading/2

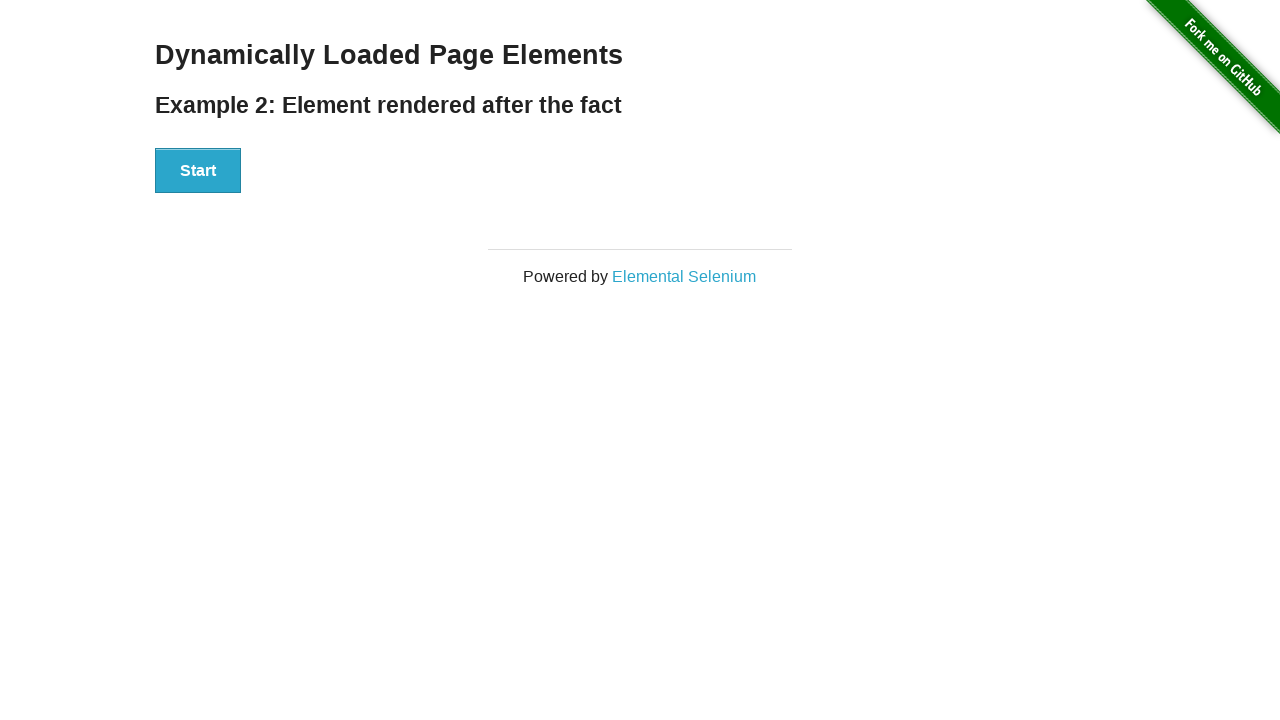

Clicked Start button to trigger dynamic content loading at (198, 171) on xpath=//button[contains(text(),'Start')]
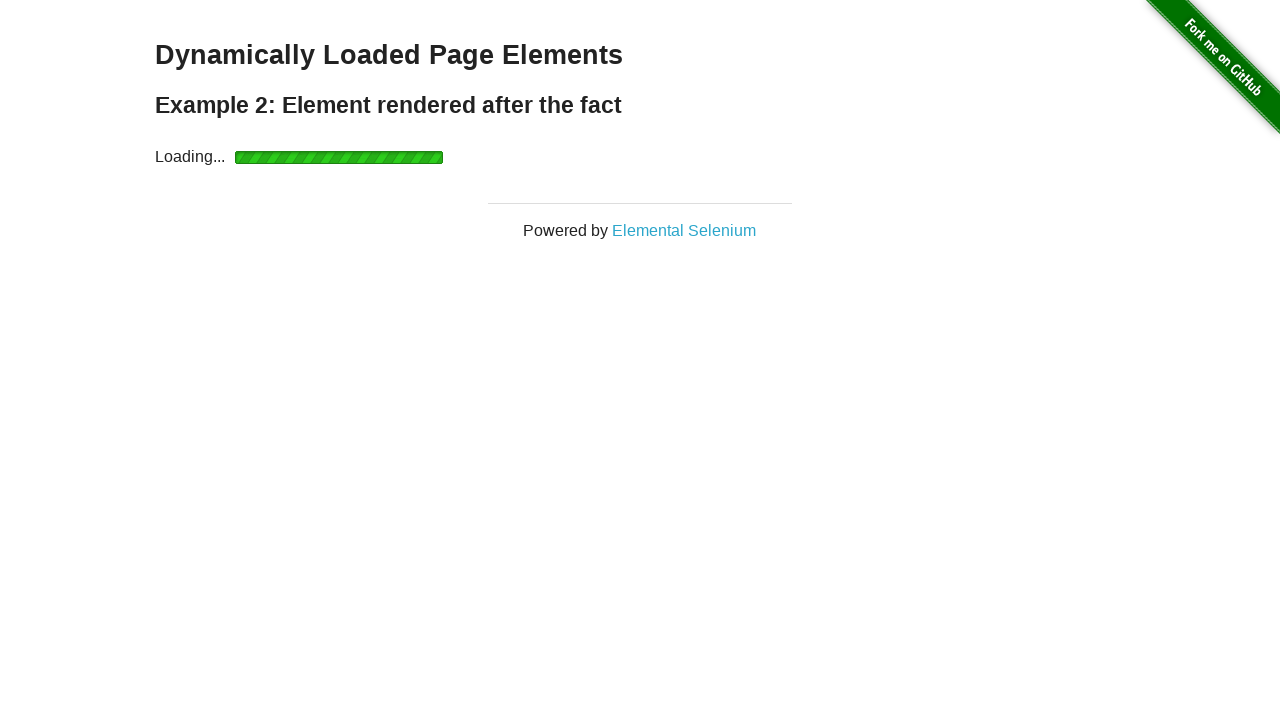

Waited for 'Hello World!' text to appear using implicit wait
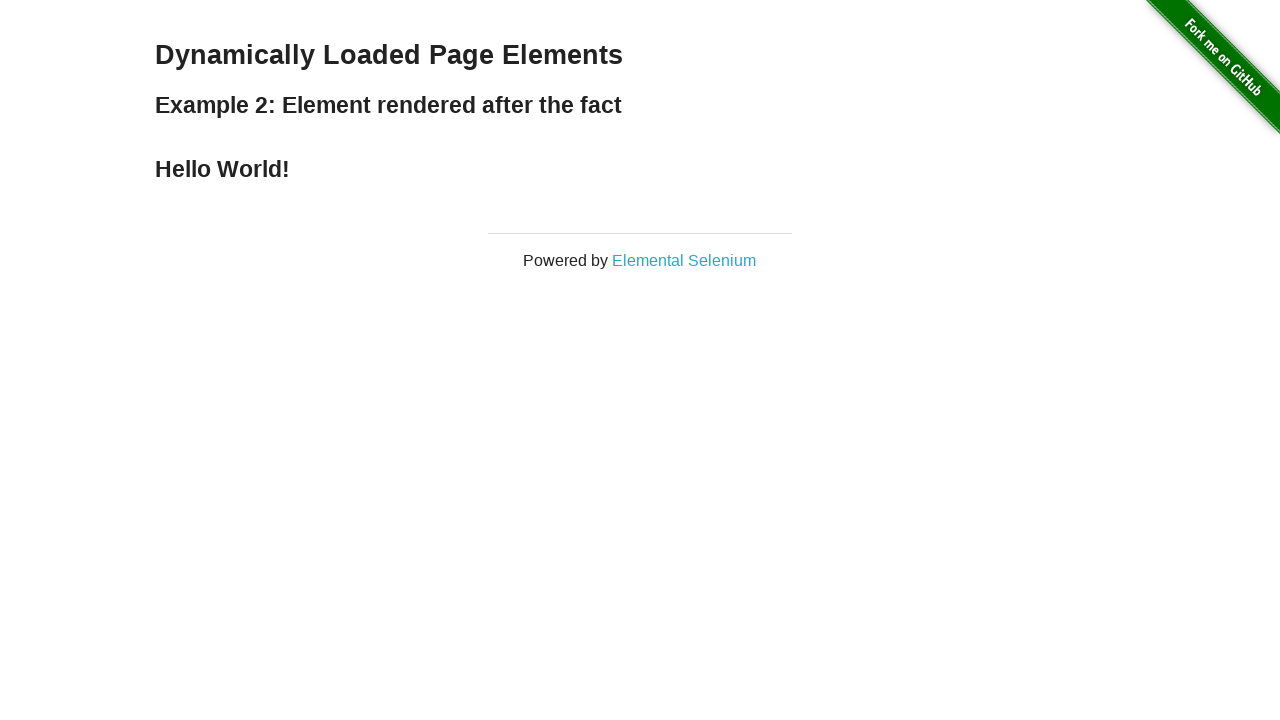

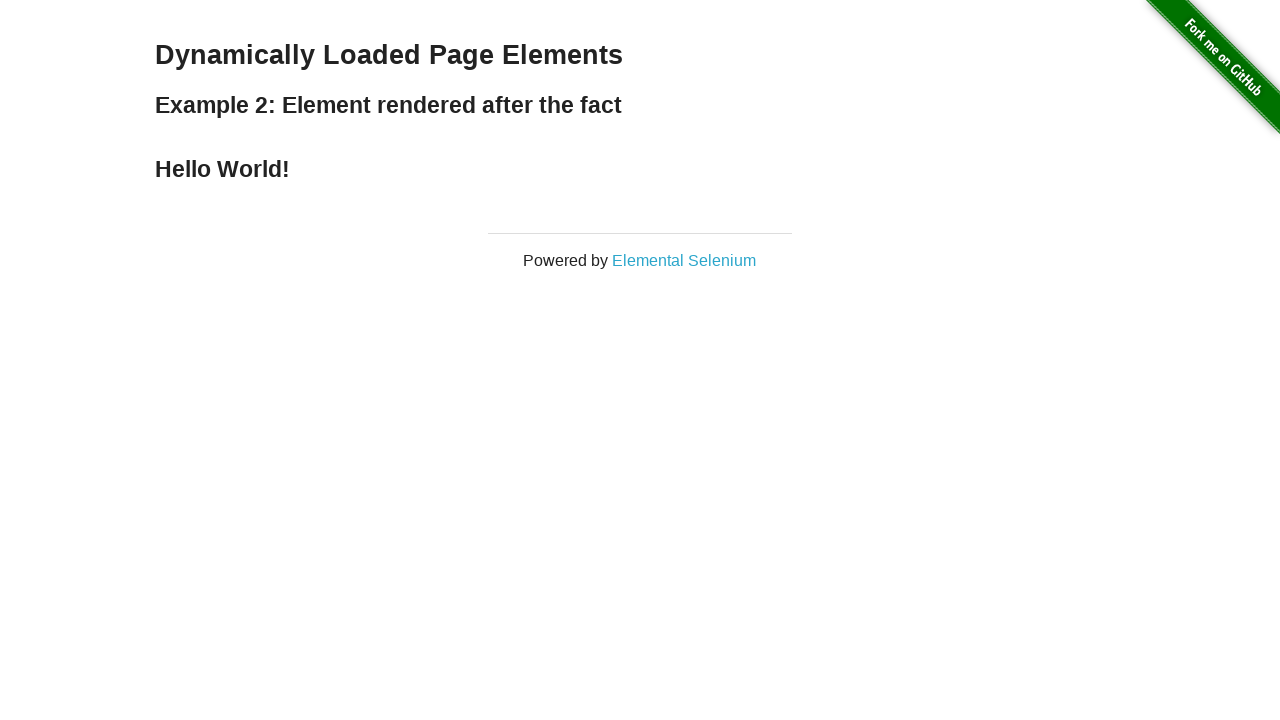